Navigates to the 5element.by homepage and verifies the page loads successfully

Starting URL: https://5element.by/

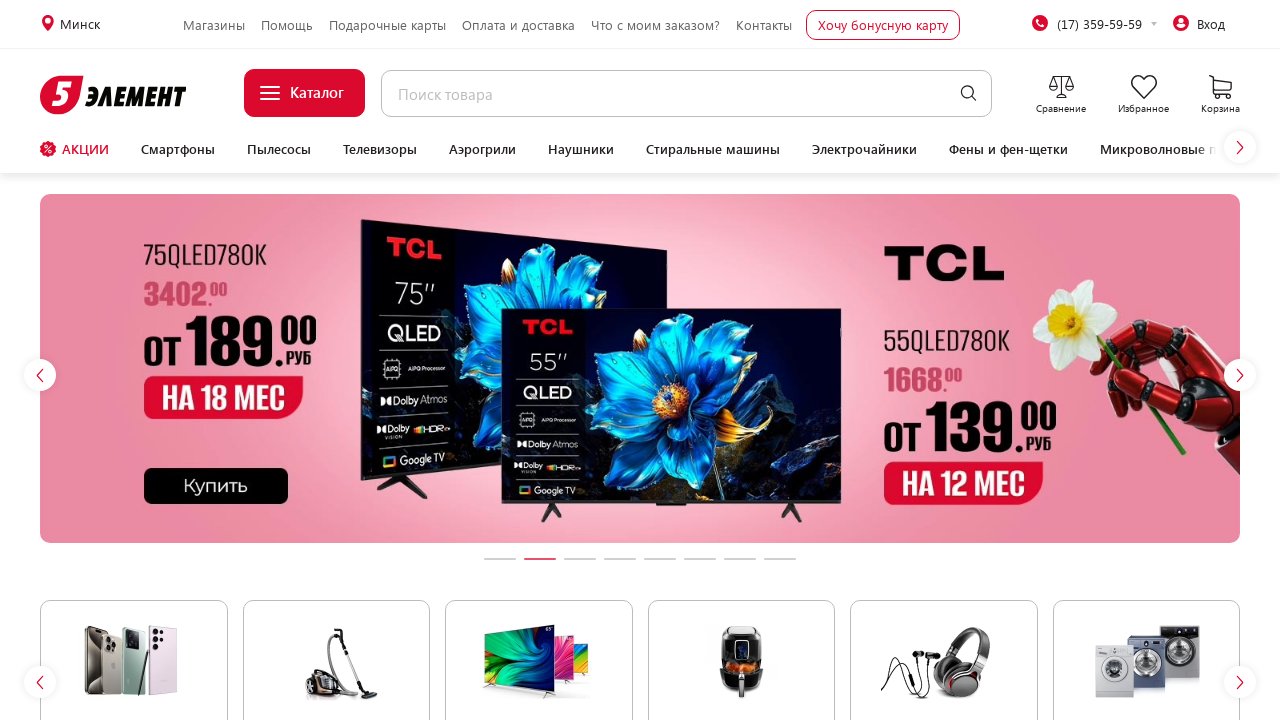

Waited for page to reach domcontentloaded state
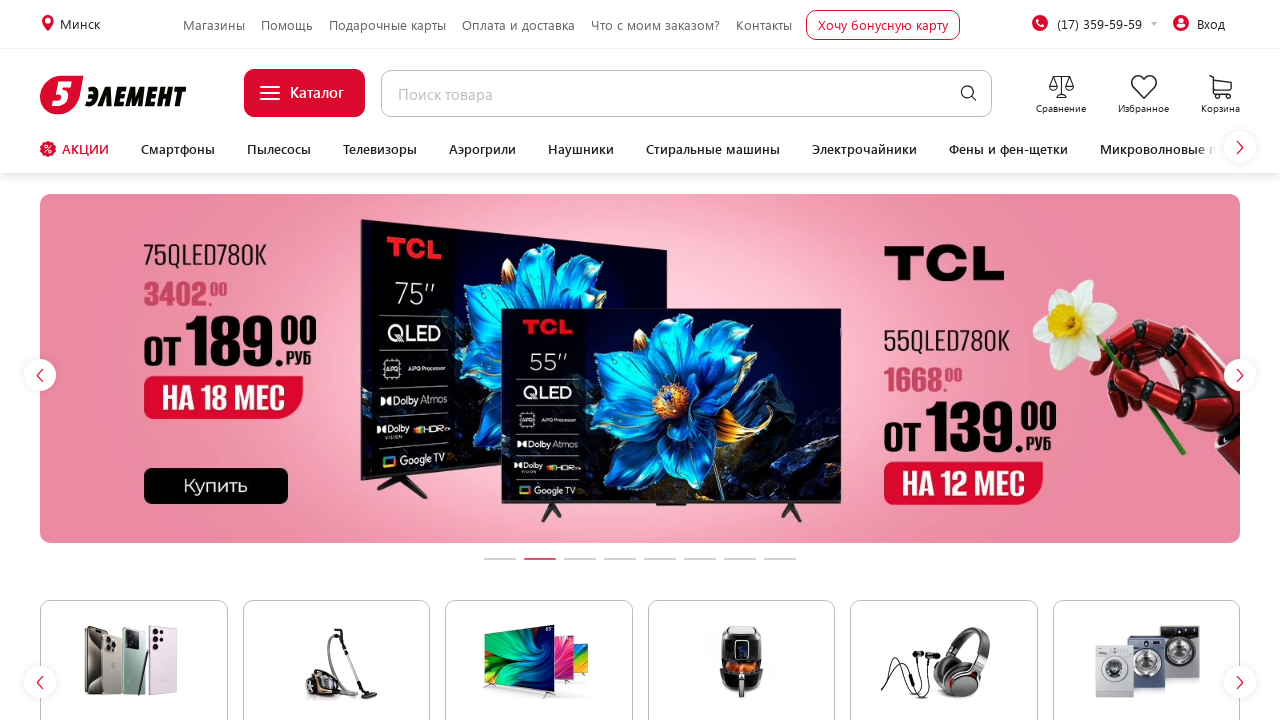

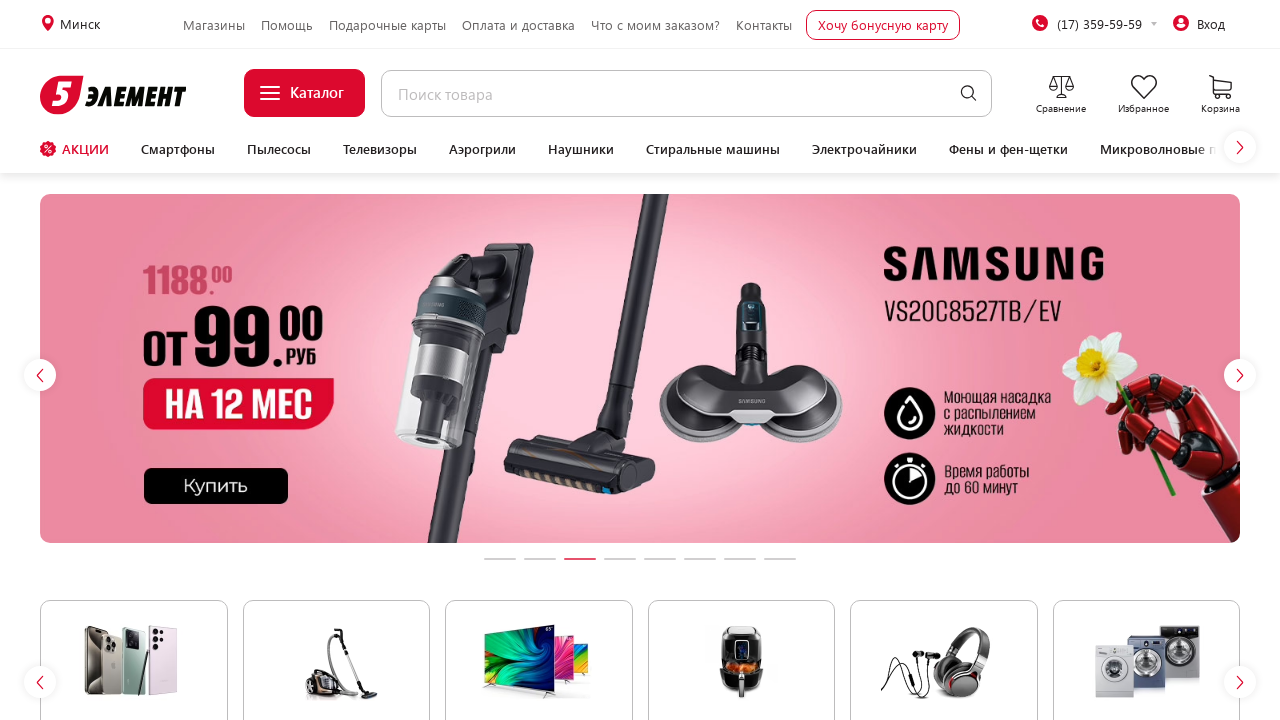